Tests JavaScript execution by opening a new browser tab, switching to it, and filling in a text input field with a test value.

Starting URL: https://letskodeit.teachable.com/pages/practice

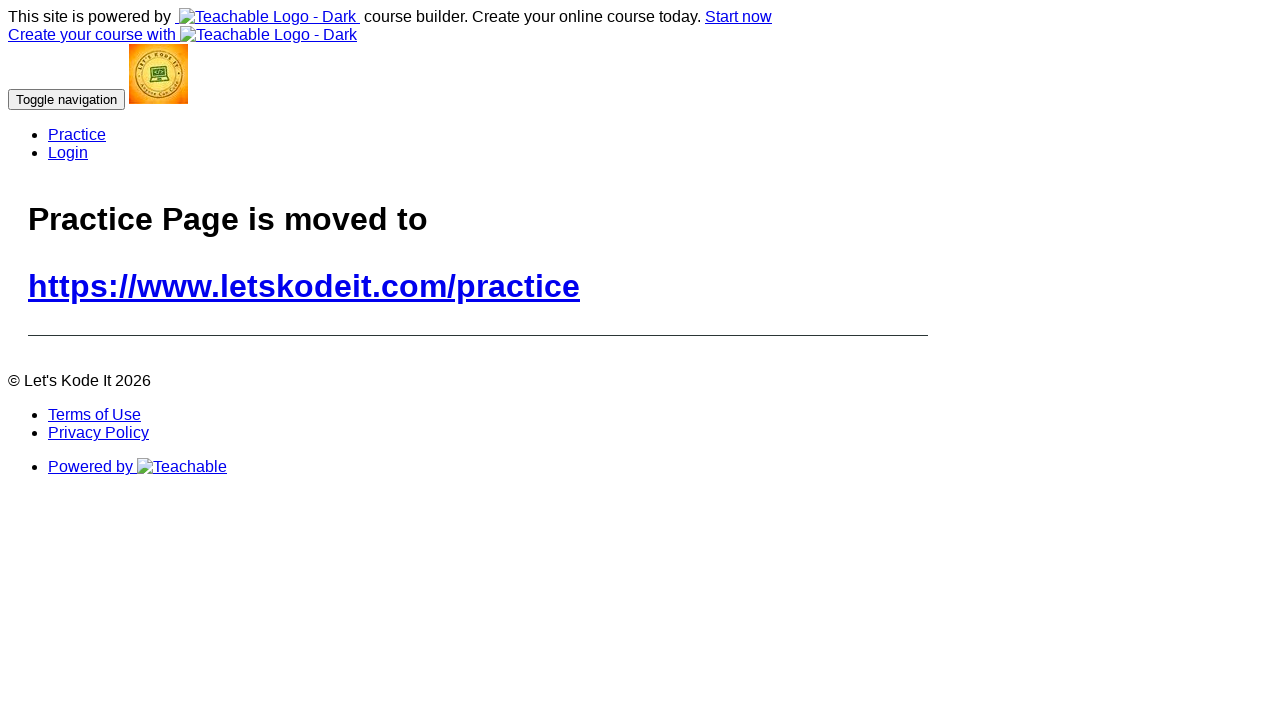

Opened a new browser tab
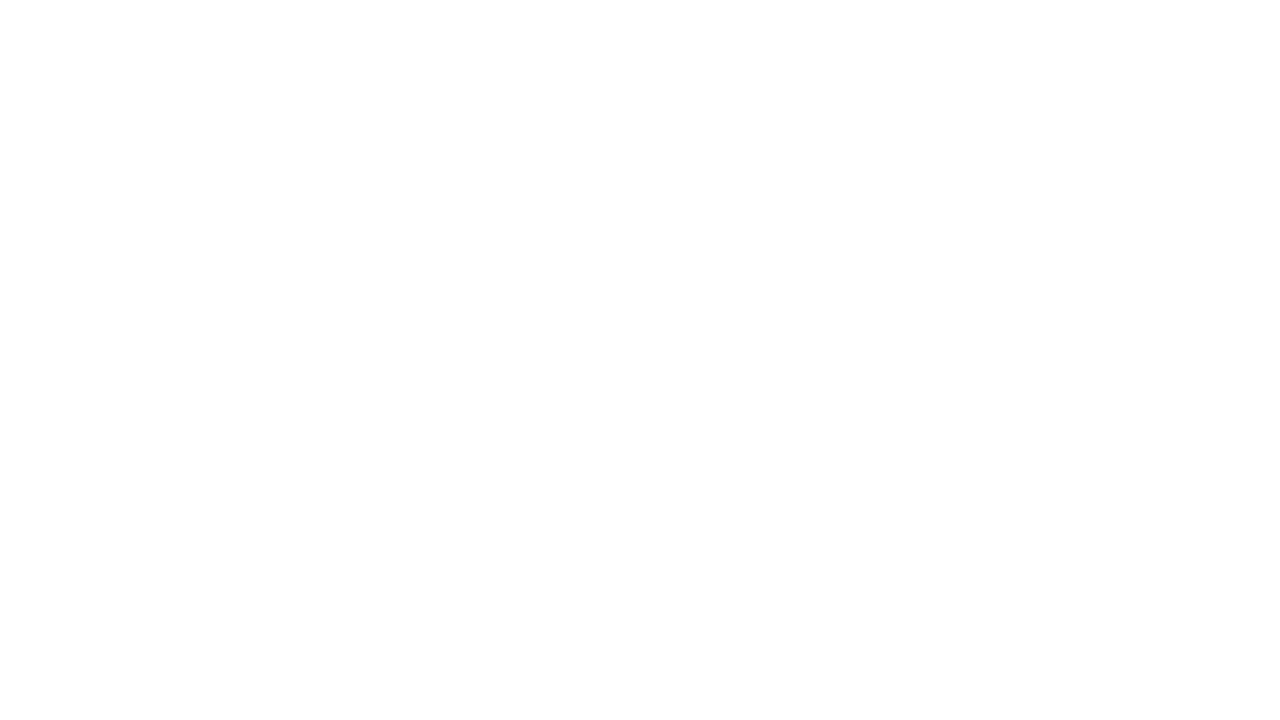

Navigated to https://www.letskodeit.com/practice
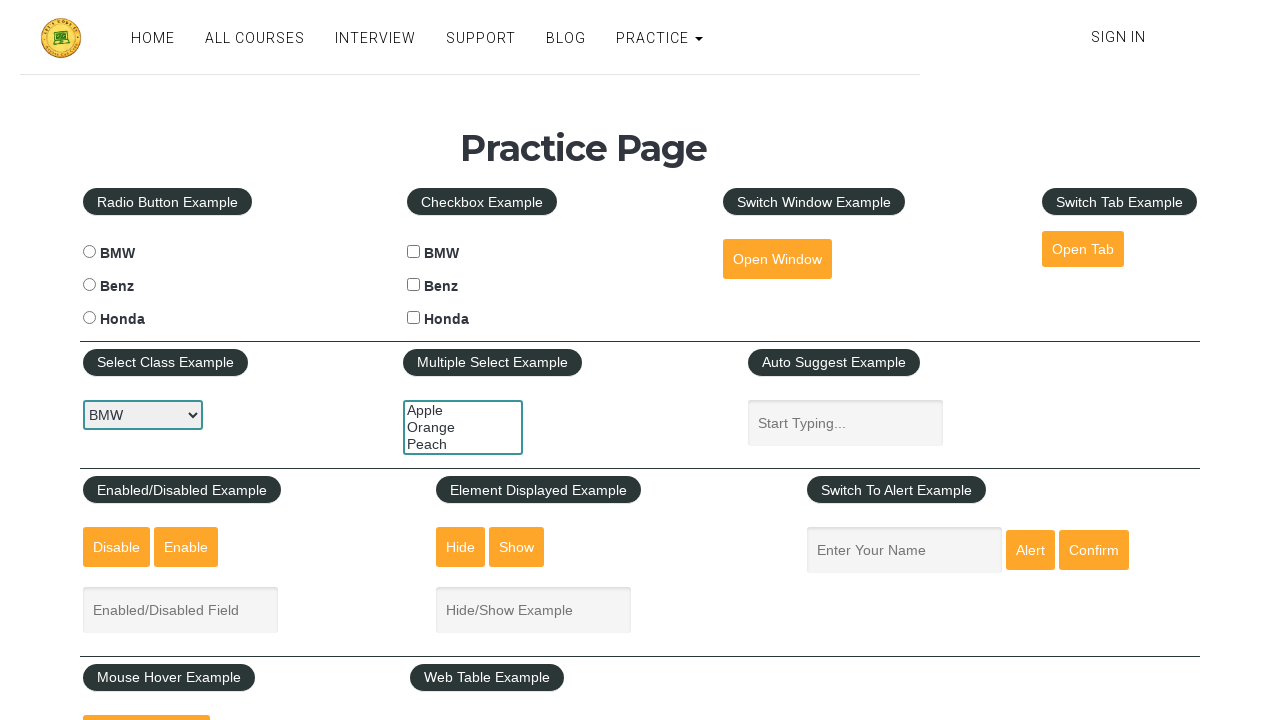

Waited for page to reach domcontentloaded state
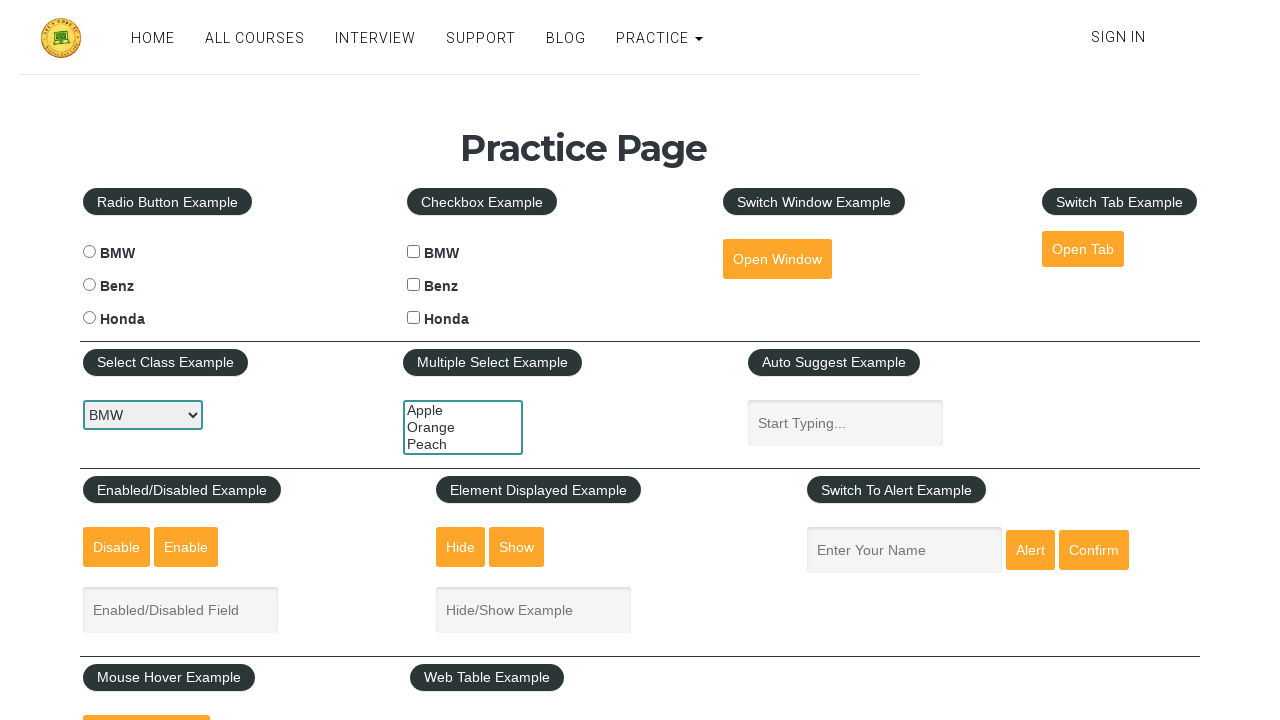

Filled name input field with 'Test' on input[name='enter-name']
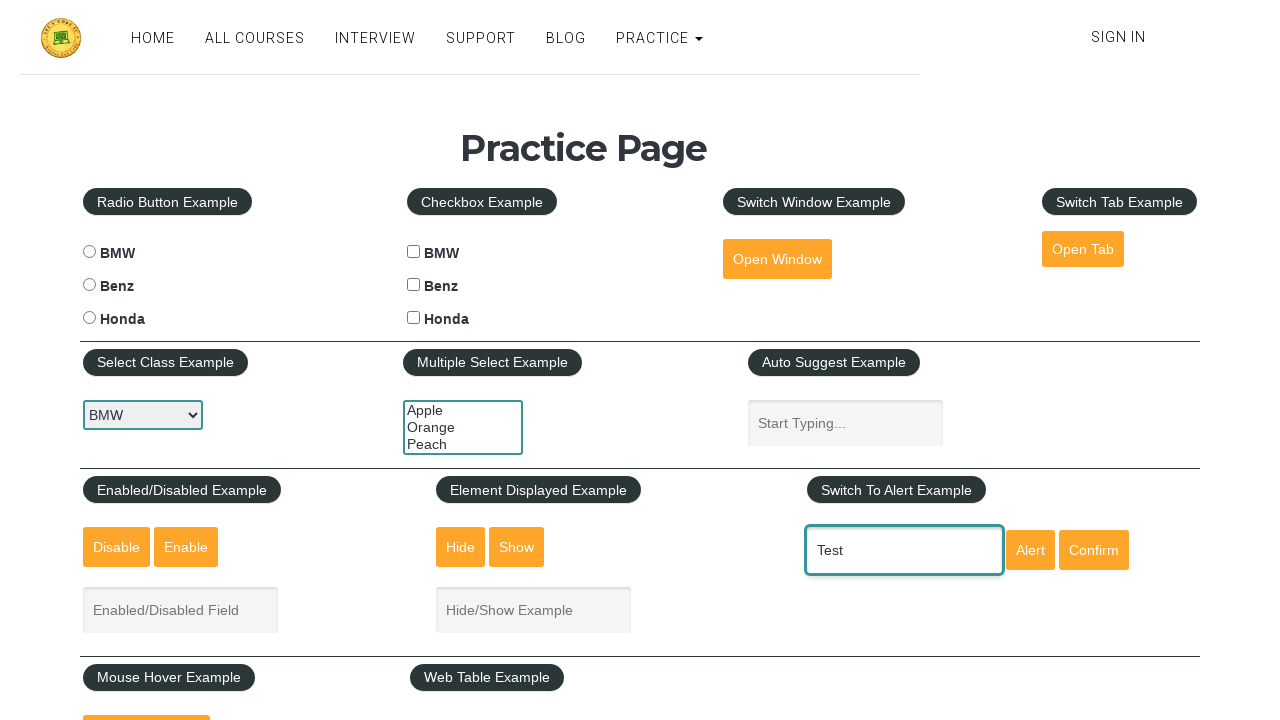

Waited 1000ms to see the result
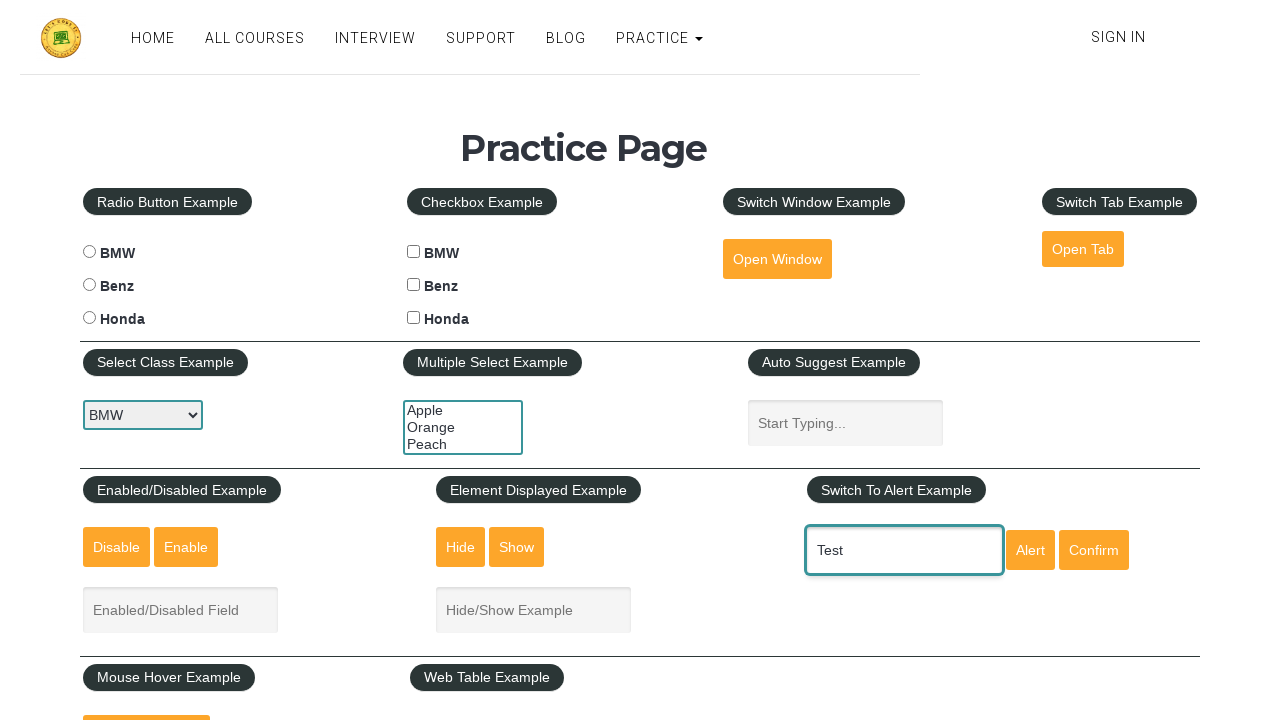

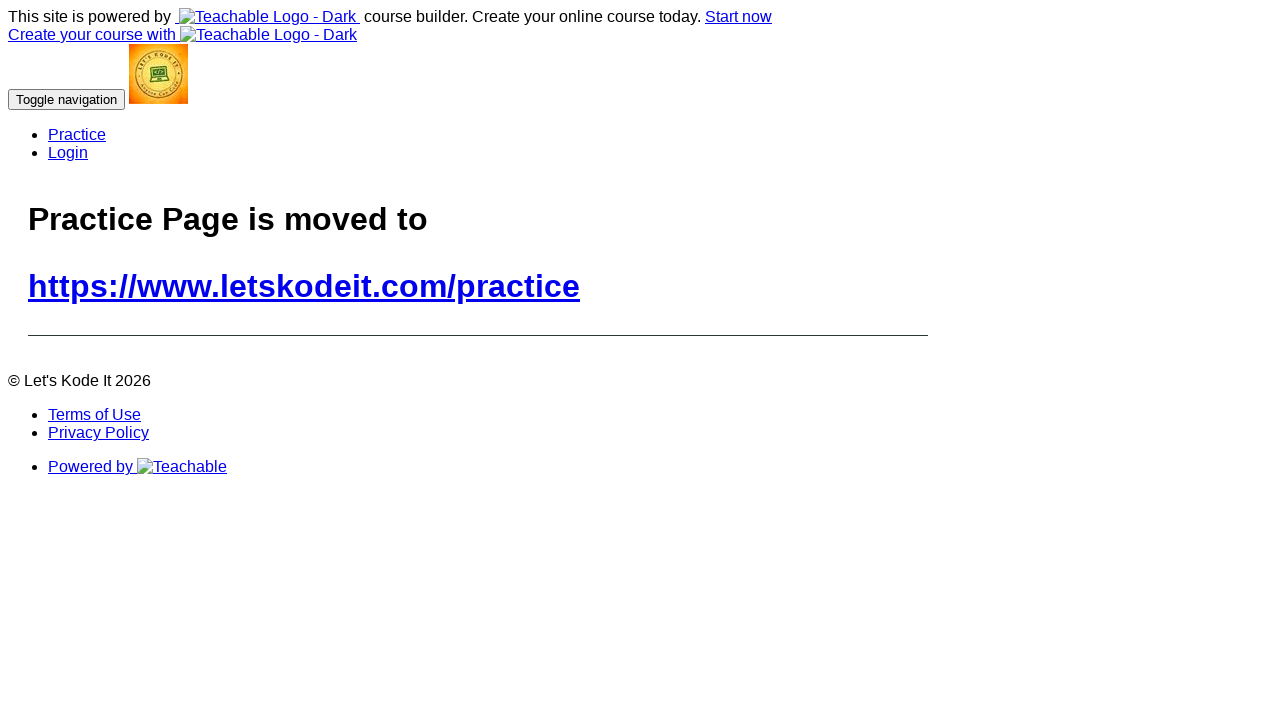